Tests textarea field by entering text and verifying the value

Starting URL: https://bonigarcia.dev/selenium-webdriver-java/web-form.html

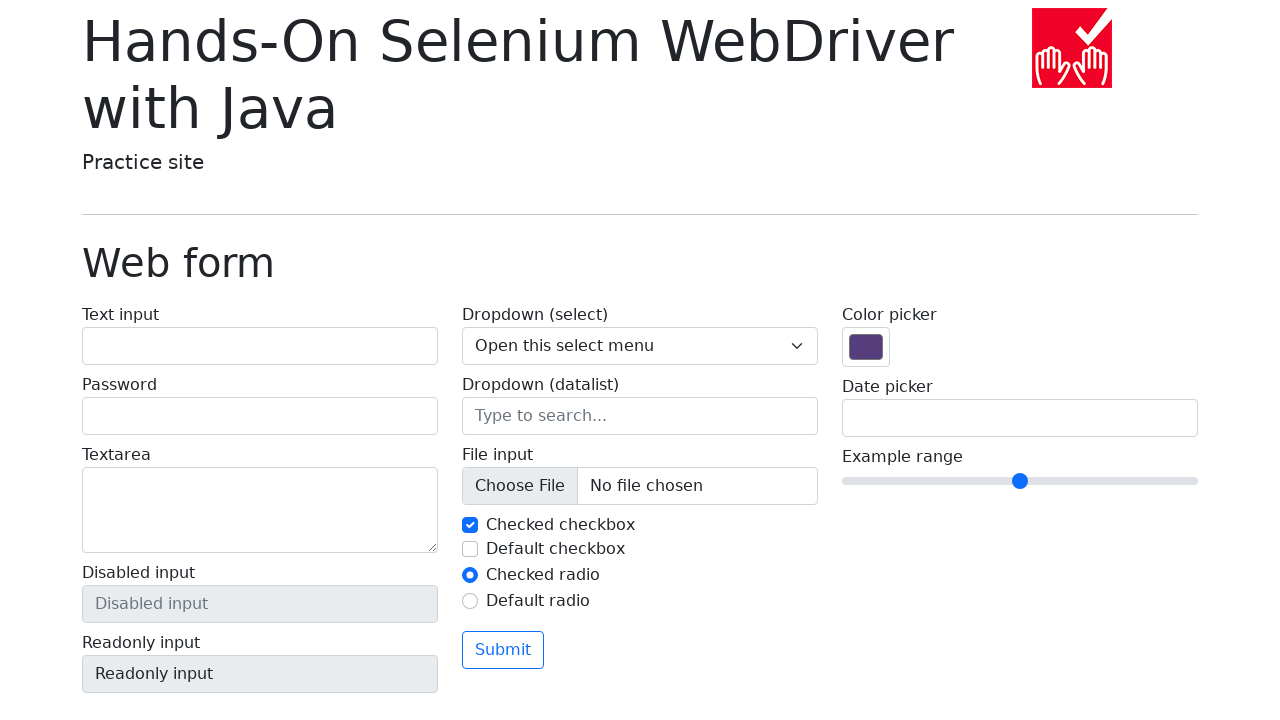

Filled textarea with 'uwuwu' on textarea[name='my-textarea']
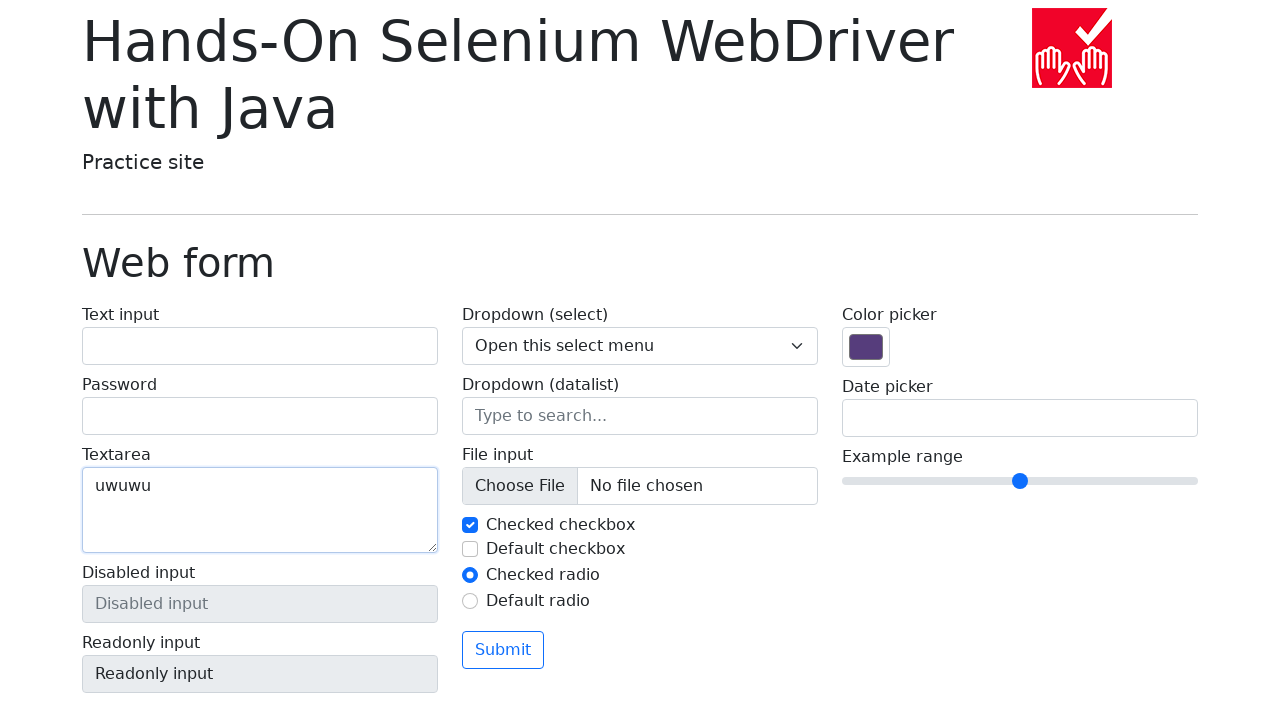

Verified textarea value equals 'uwuwu'
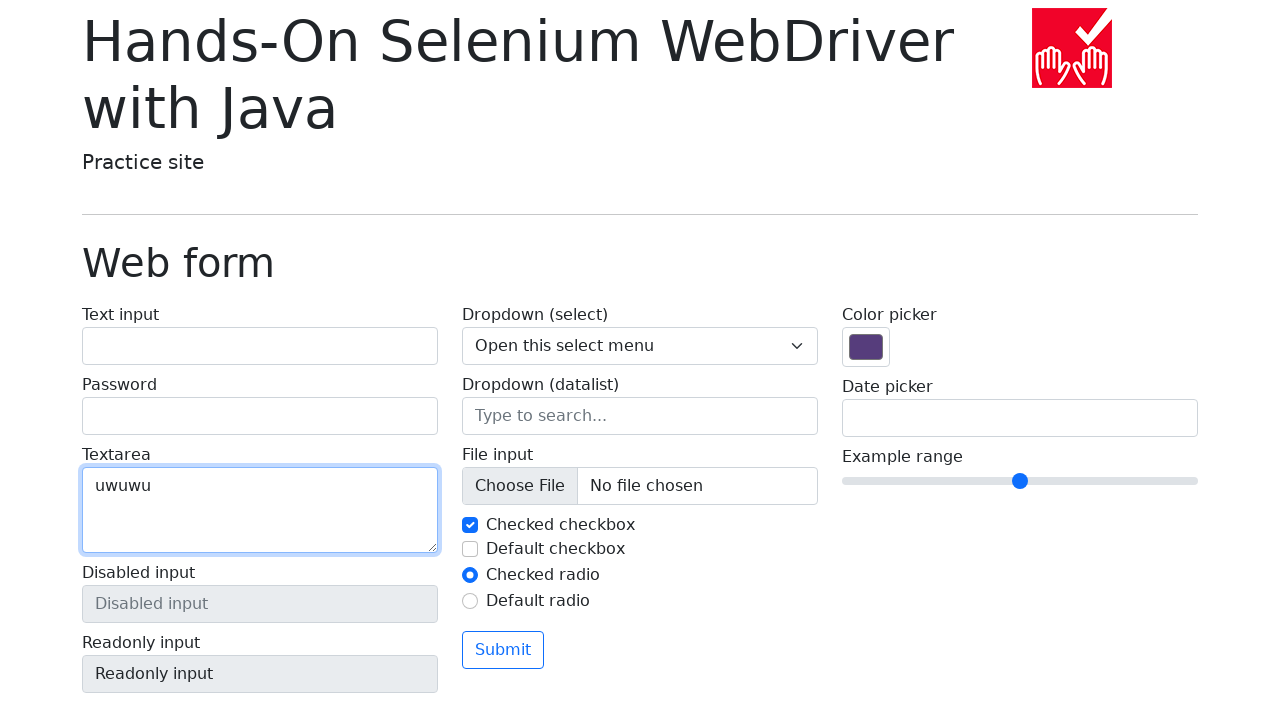

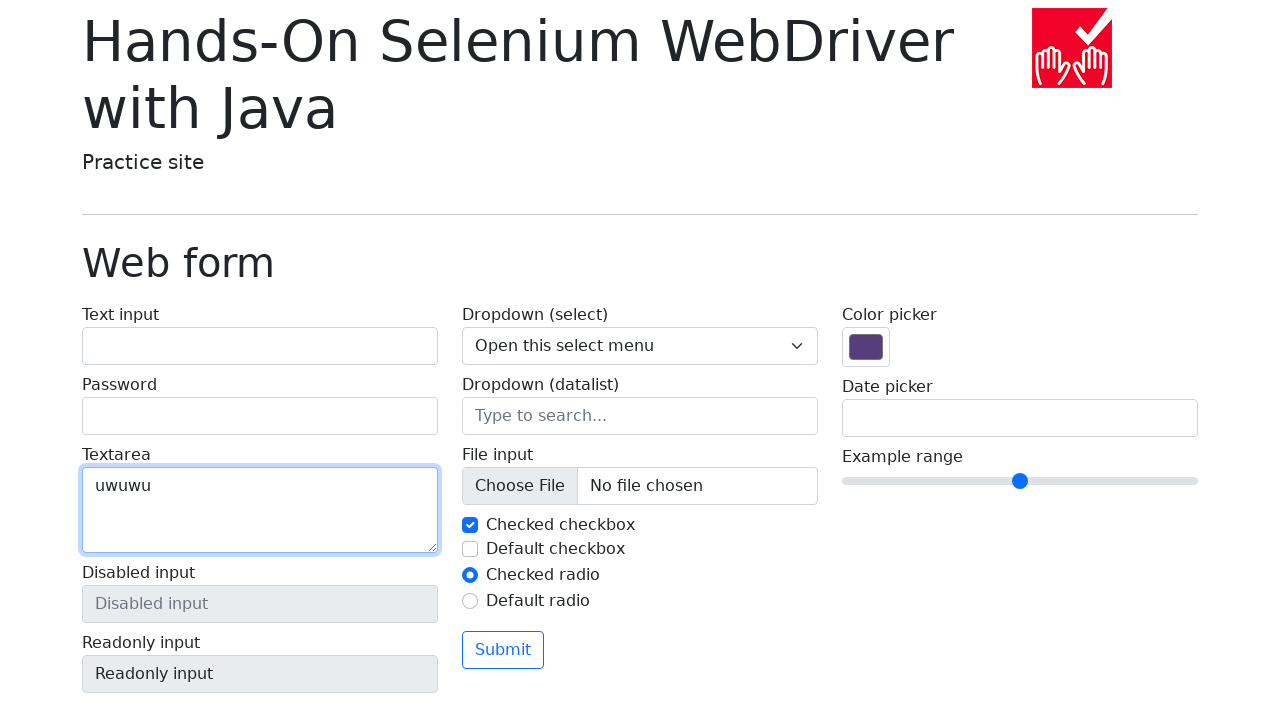